Navigates to the DemoQA homepage and clicks on the Elements card to access the Elements section of the demo site.

Starting URL: https://demoqa.com/

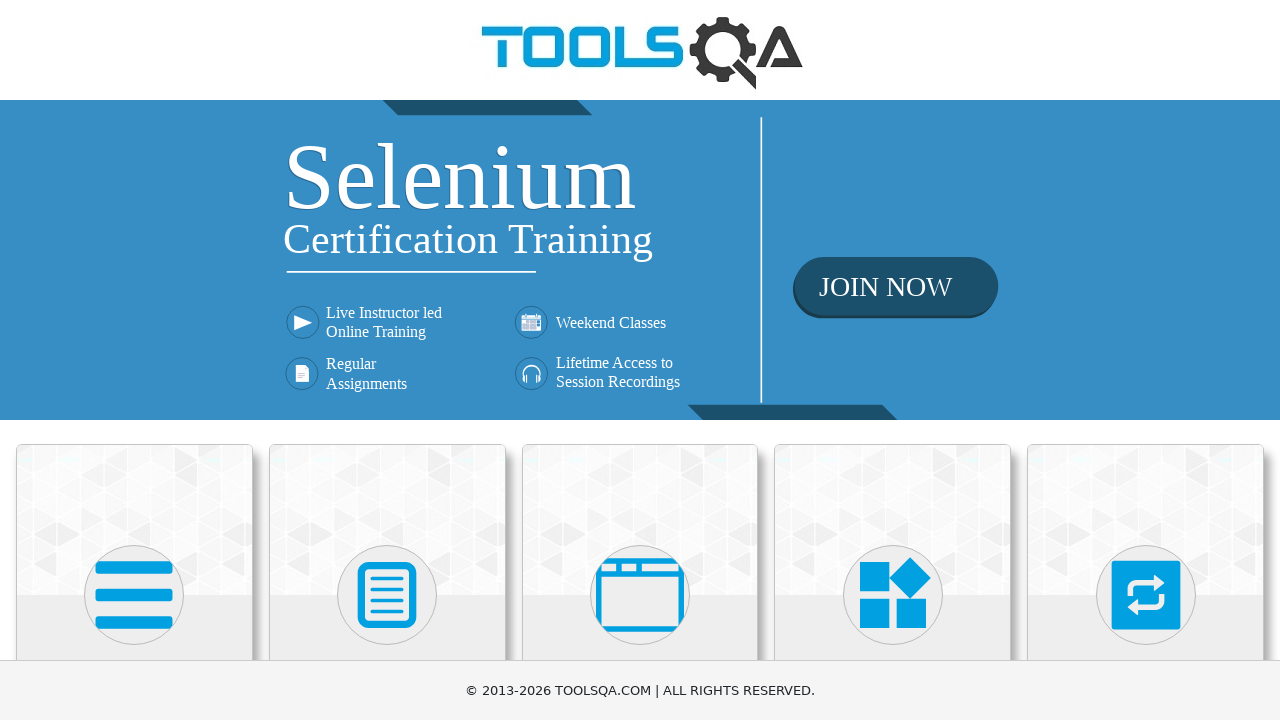

Navigated to DemoQA homepage
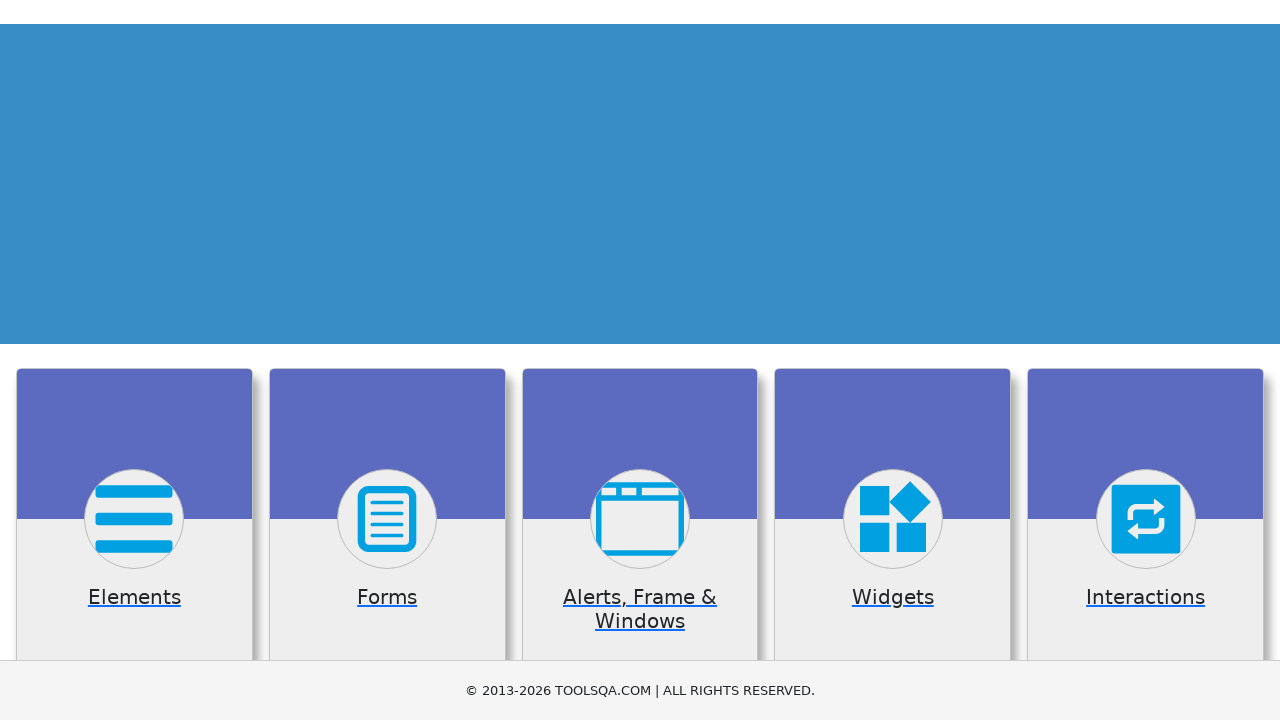

Clicked on the Elements card to access the Elements section at (134, 360) on xpath=//div[@class='card-up']/following-sibling::div//h5[text()='Elements']
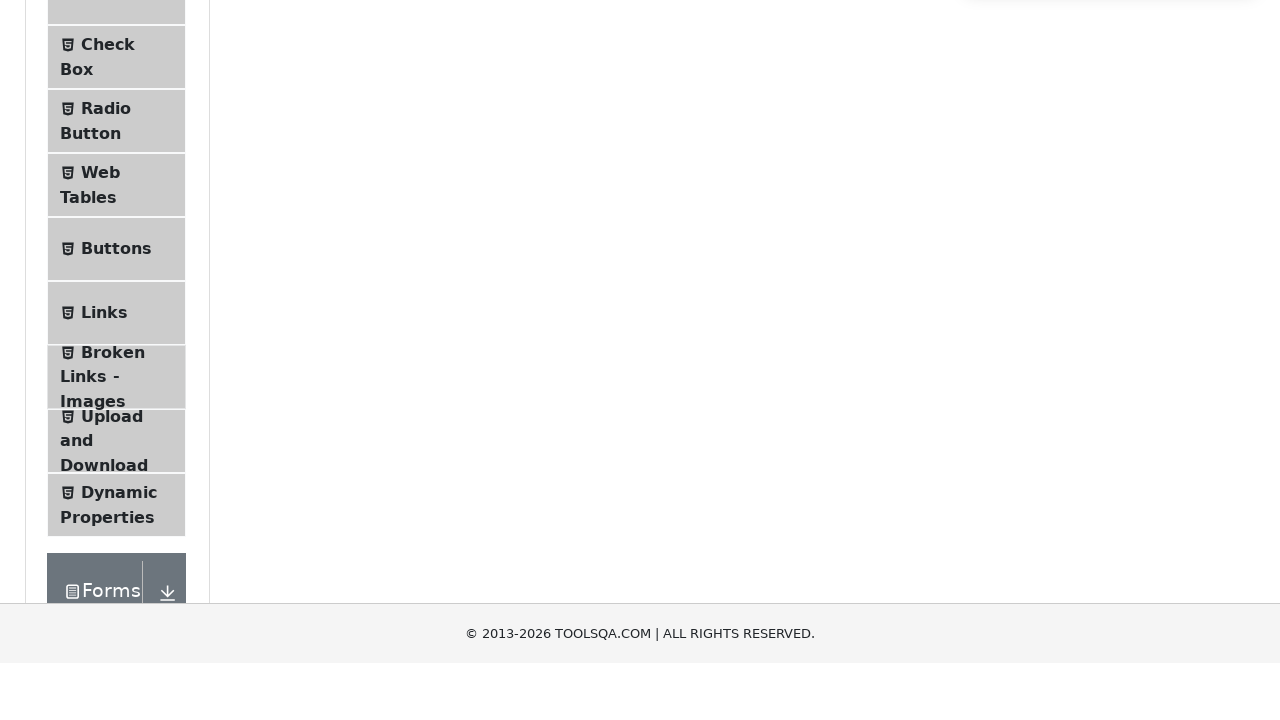

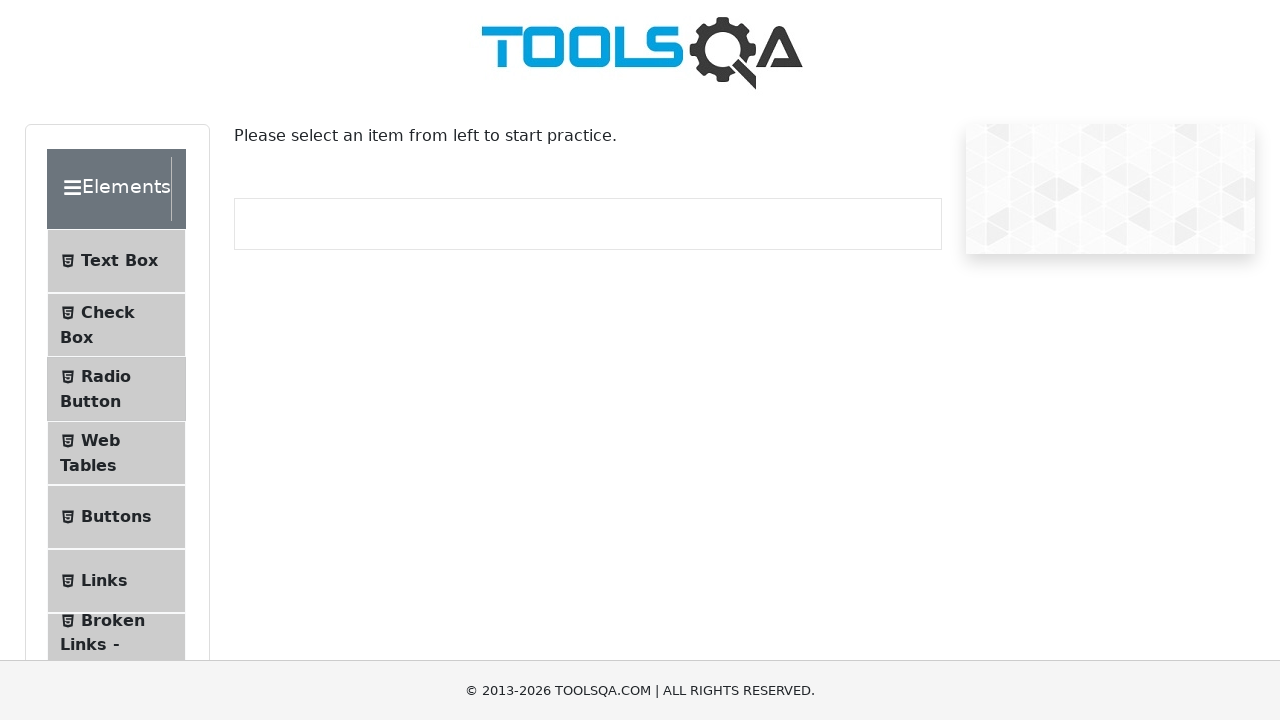